Tests double-click functionality by navigating to the Buttons page and performing a double-click on a button, then verifying the success message appears.

Starting URL: https://demoqa.com/

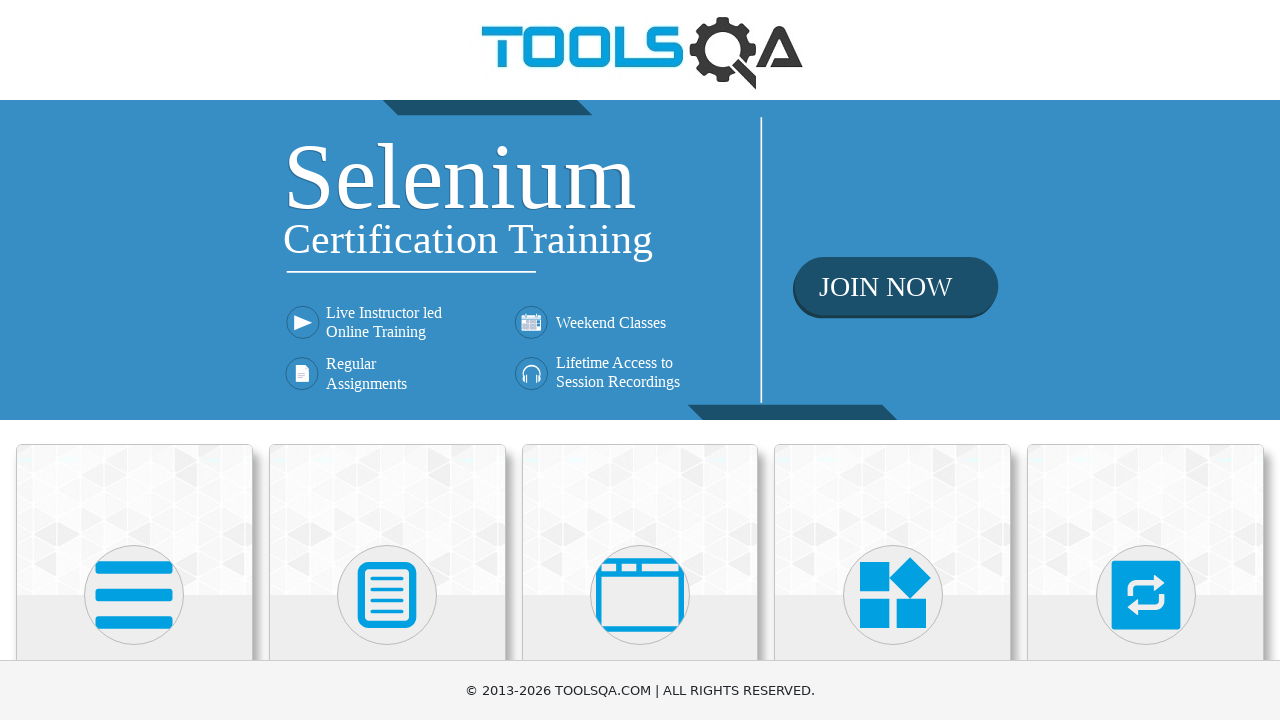

Clicked on Elements card at (134, 360) on xpath=//h5[text()='Elements']
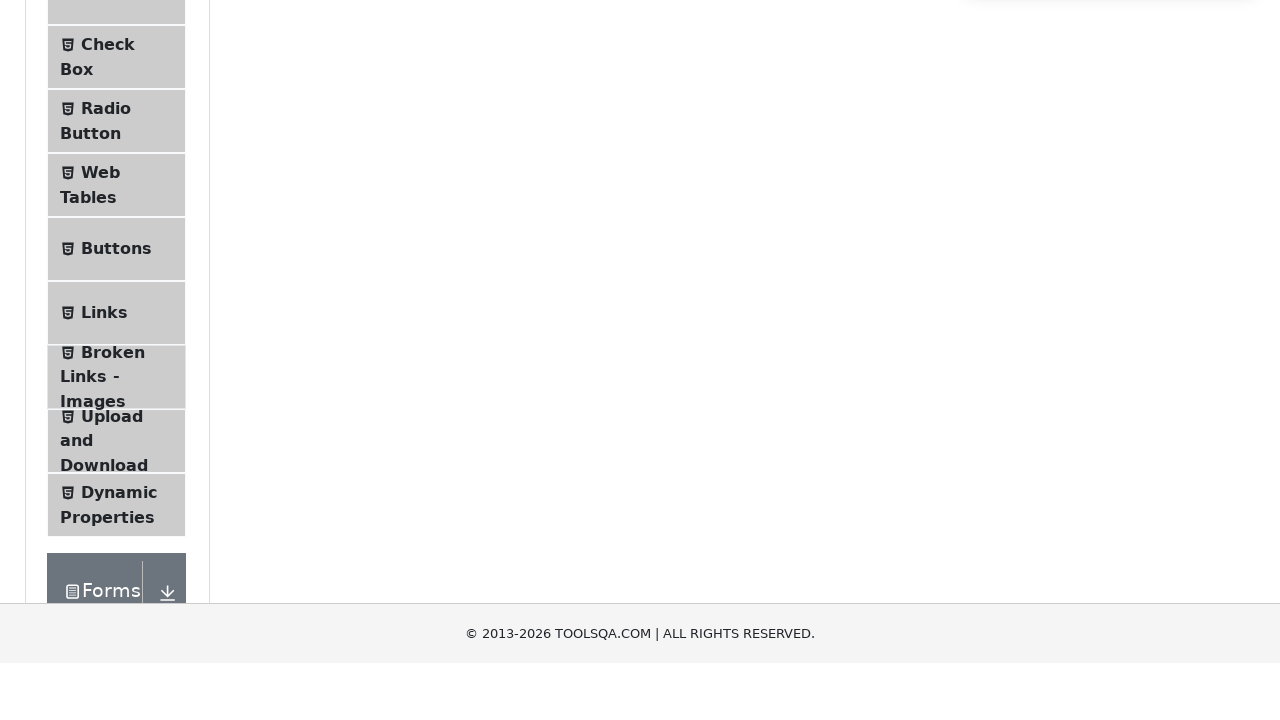

Clicked on Buttons menu item to navigate to Buttons page at (116, 517) on xpath=//span[@class='text' and text()='Buttons']
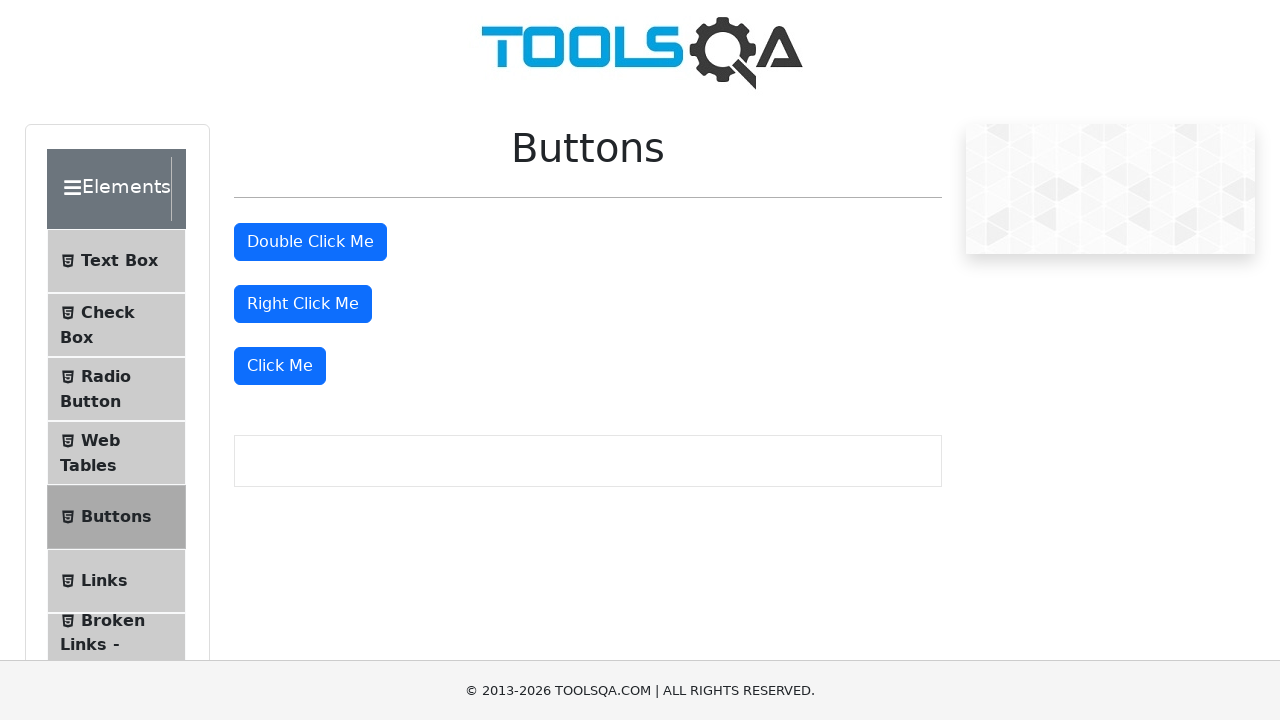

Performed double-click on the button at (310, 242) on #doubleClickBtn
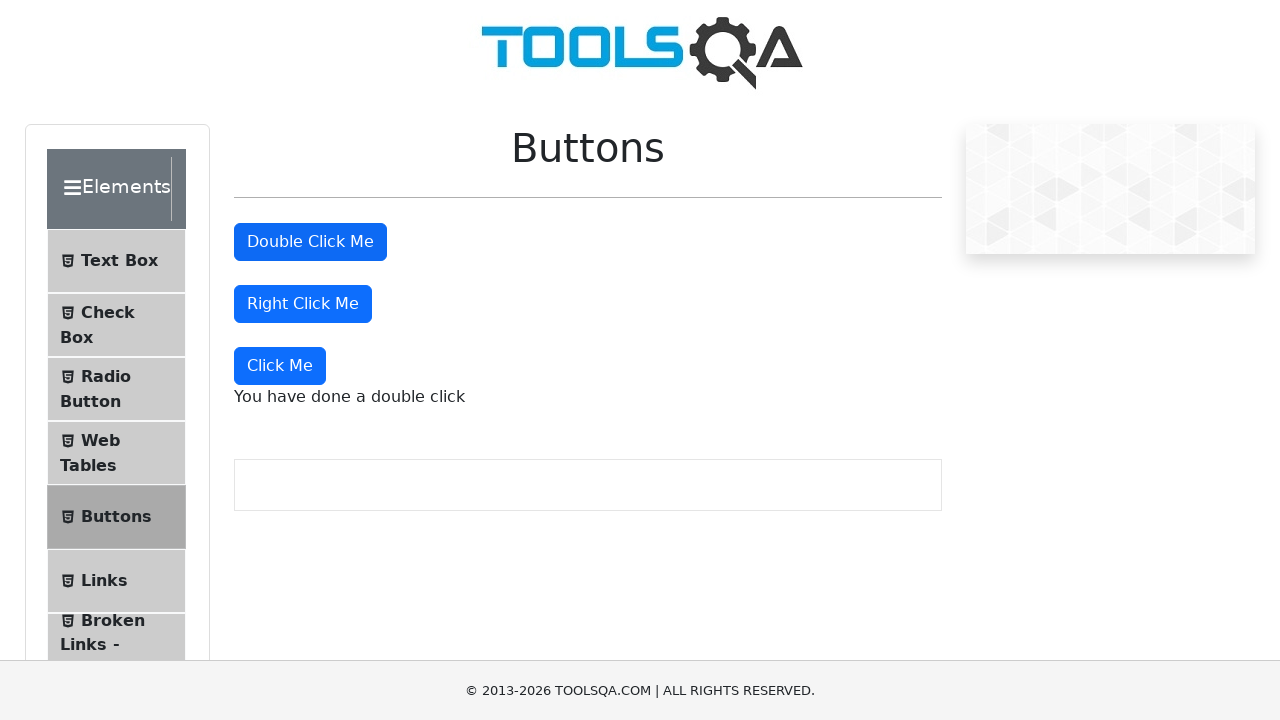

Verified the double-click success message appeared
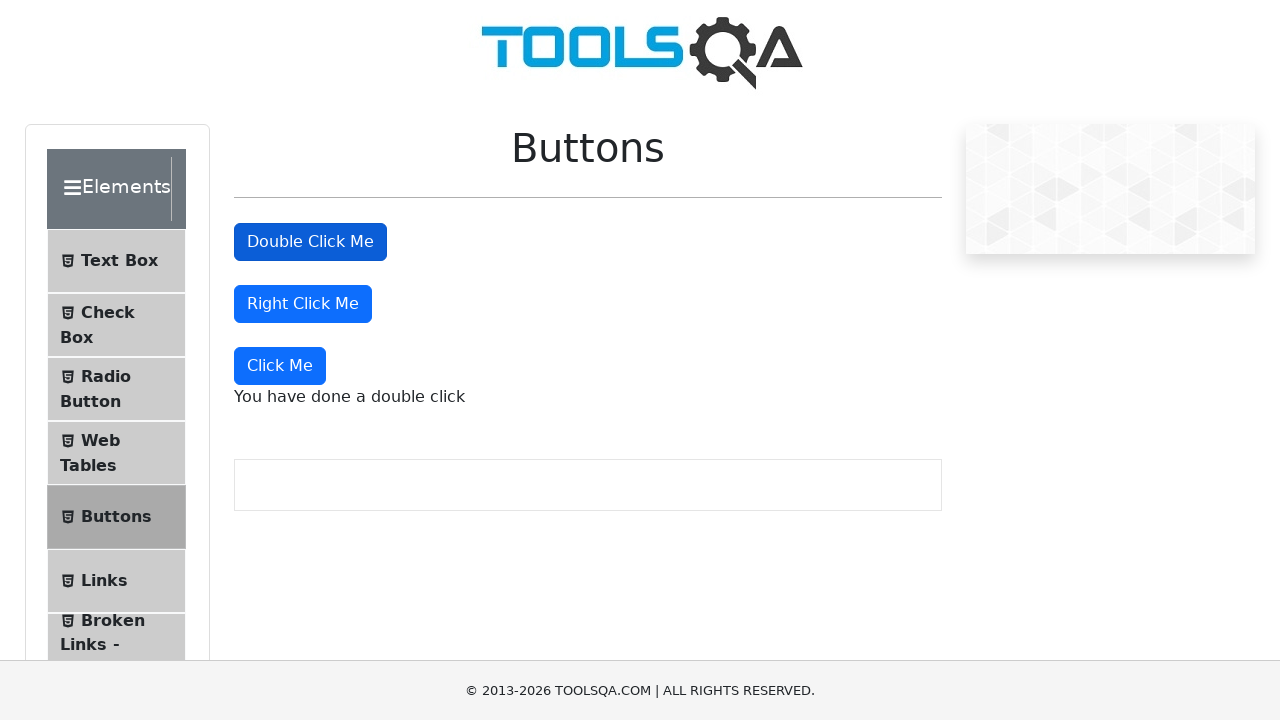

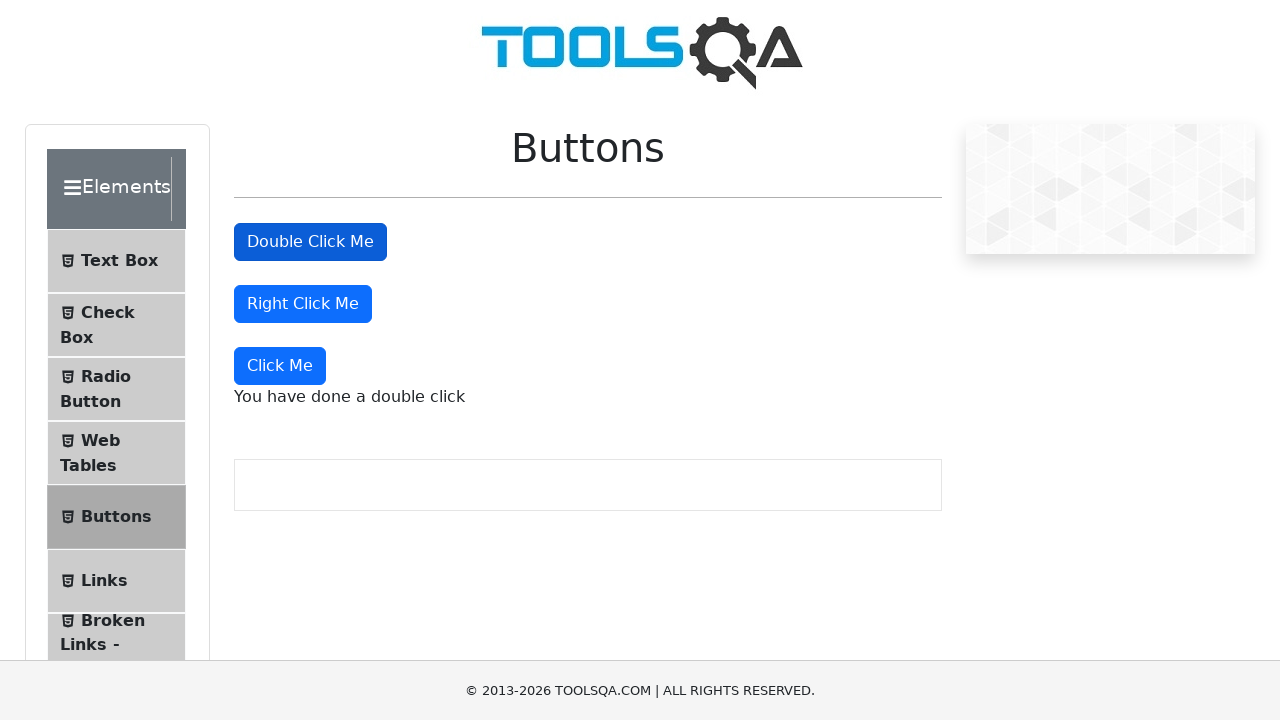